Tests clicking on the search box and verifying it is visible

Starting URL: https://duckduckgo.com/

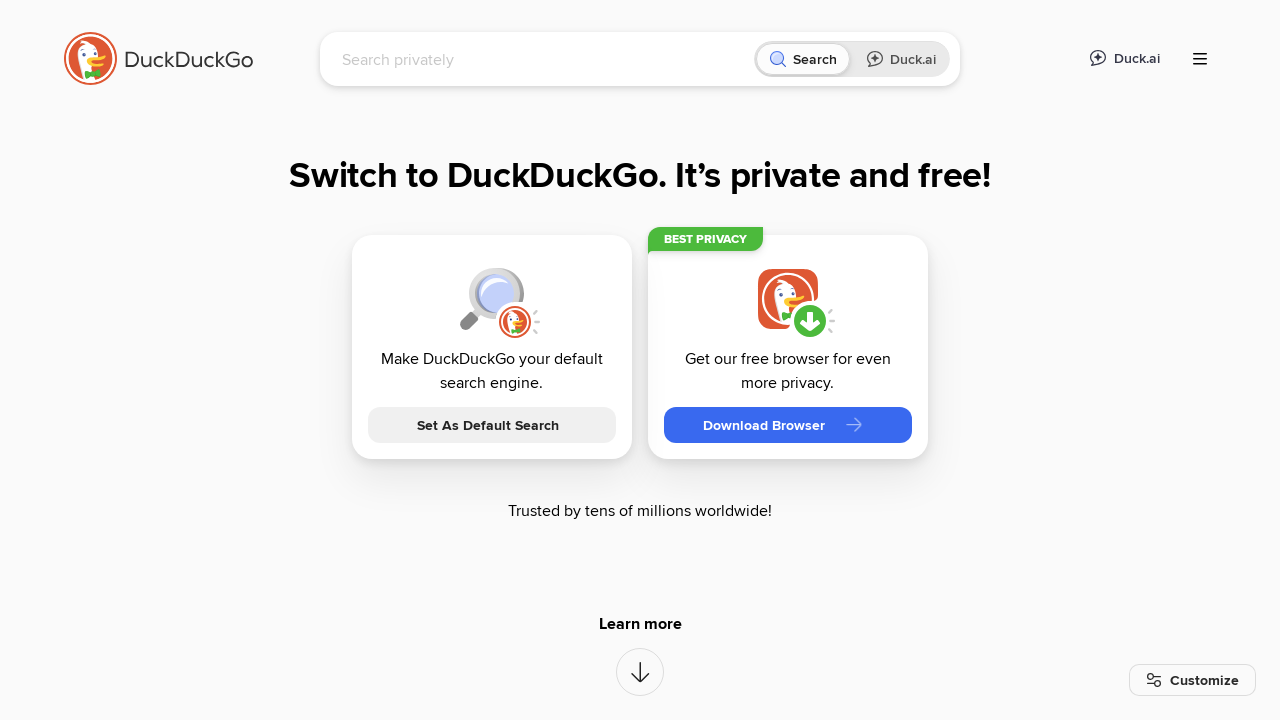

Clicked on the search box at (544, 59) on #searchbox_input
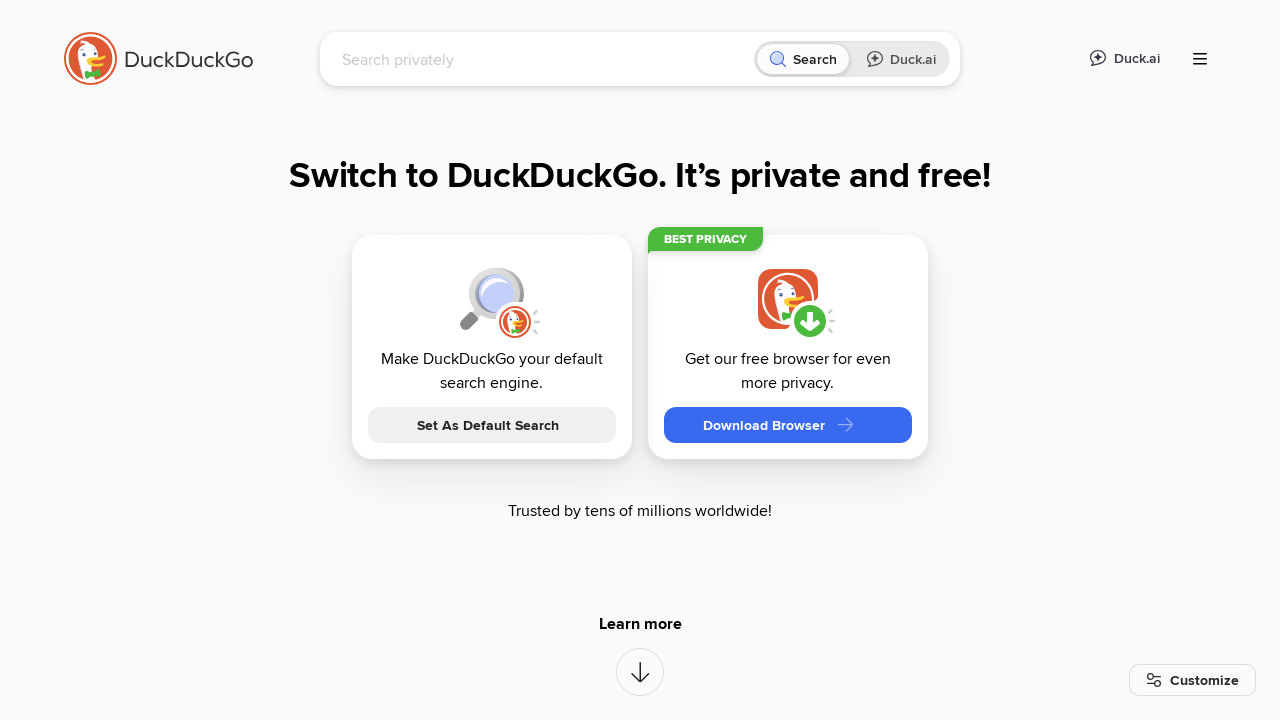

Verified search box is visible
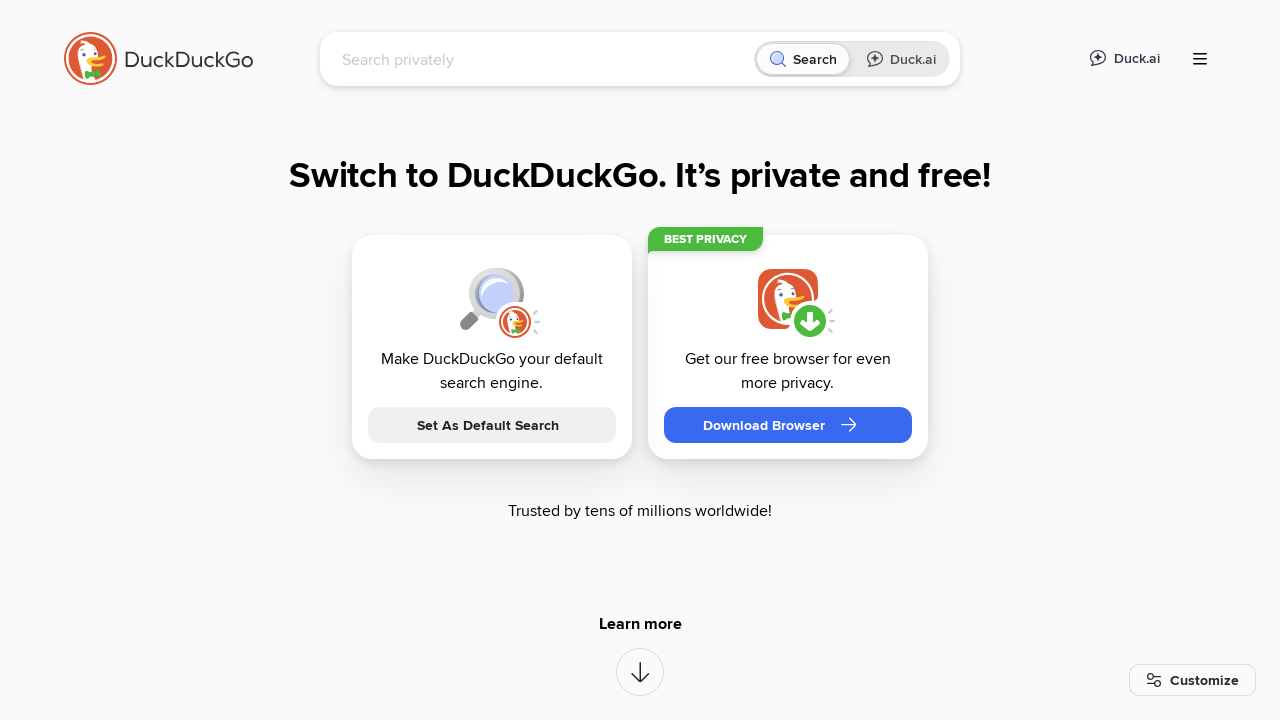

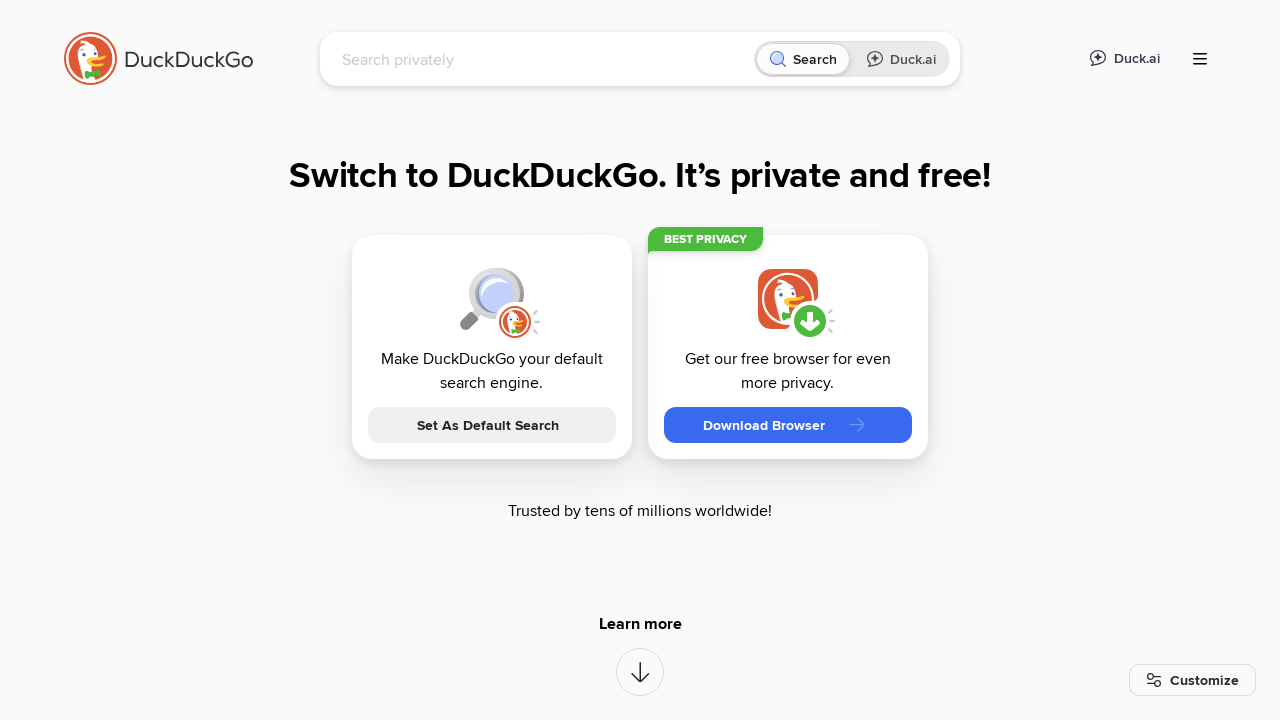